Tests handling of radio buttons and checkboxes on a practice site by checking display status, enabled status, selection status, and toggling selections on various checkbox and radio button elements.

Starting URL: https://chandanachaitanya.github.io/selenium-practice-site/

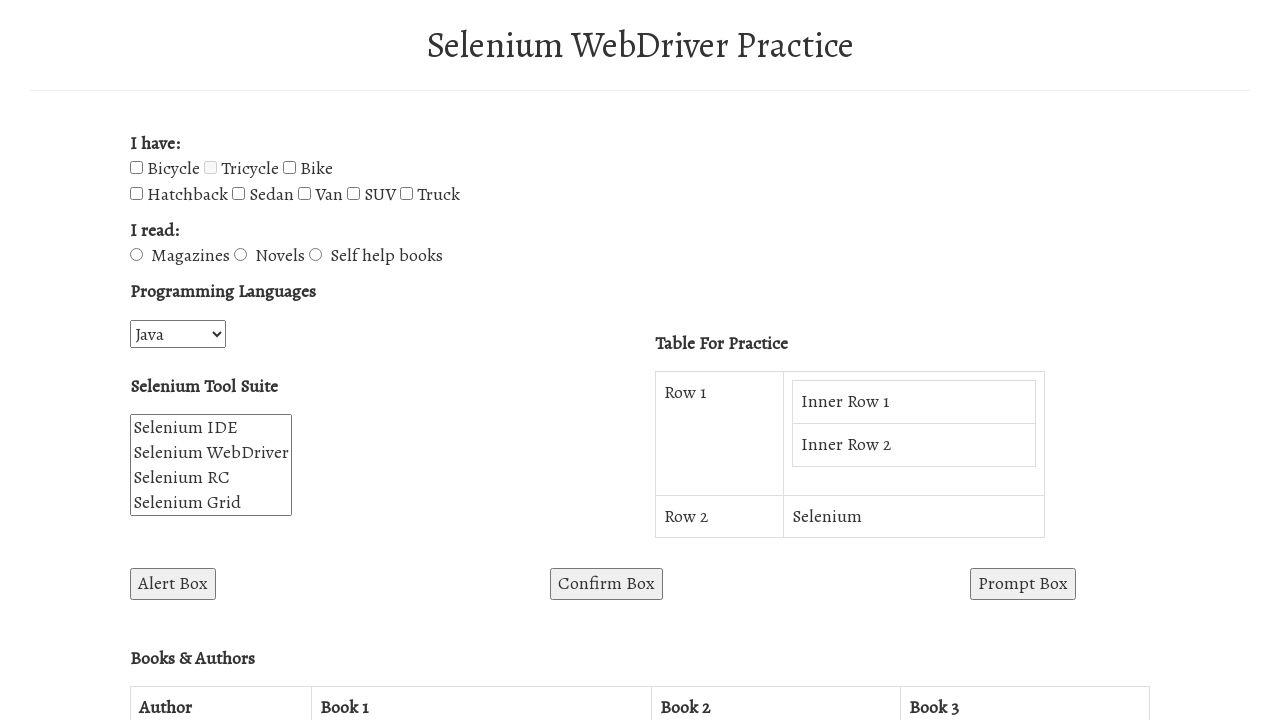

Located 'Tricycle' checkbox and checked visibility status
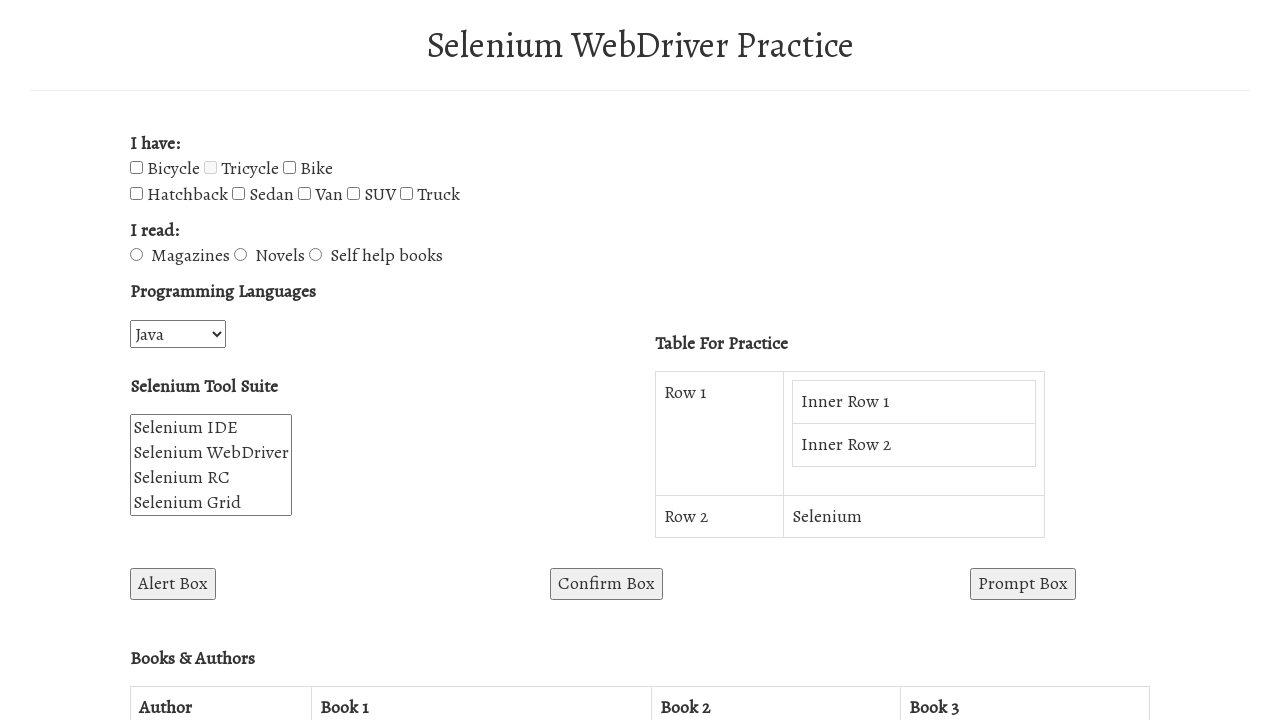

Tricycle checkbox is disabled, skipped selection
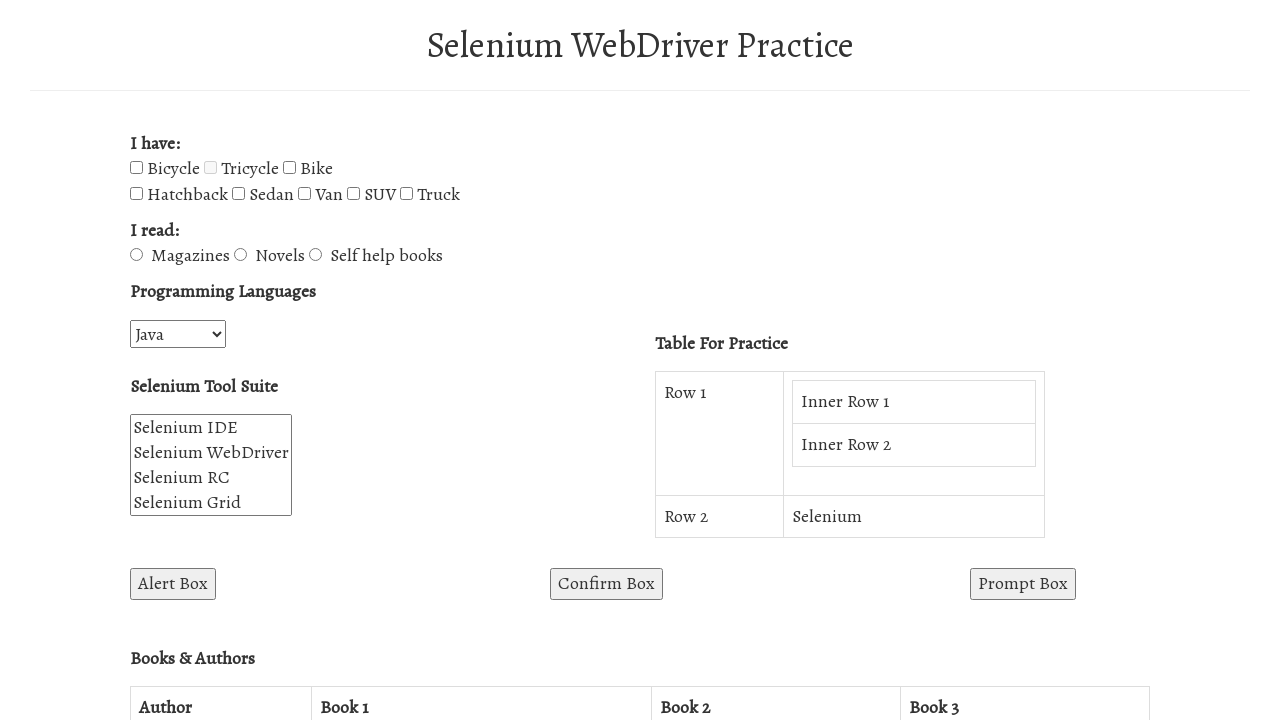

Located all checkboxes on page, found 8 total
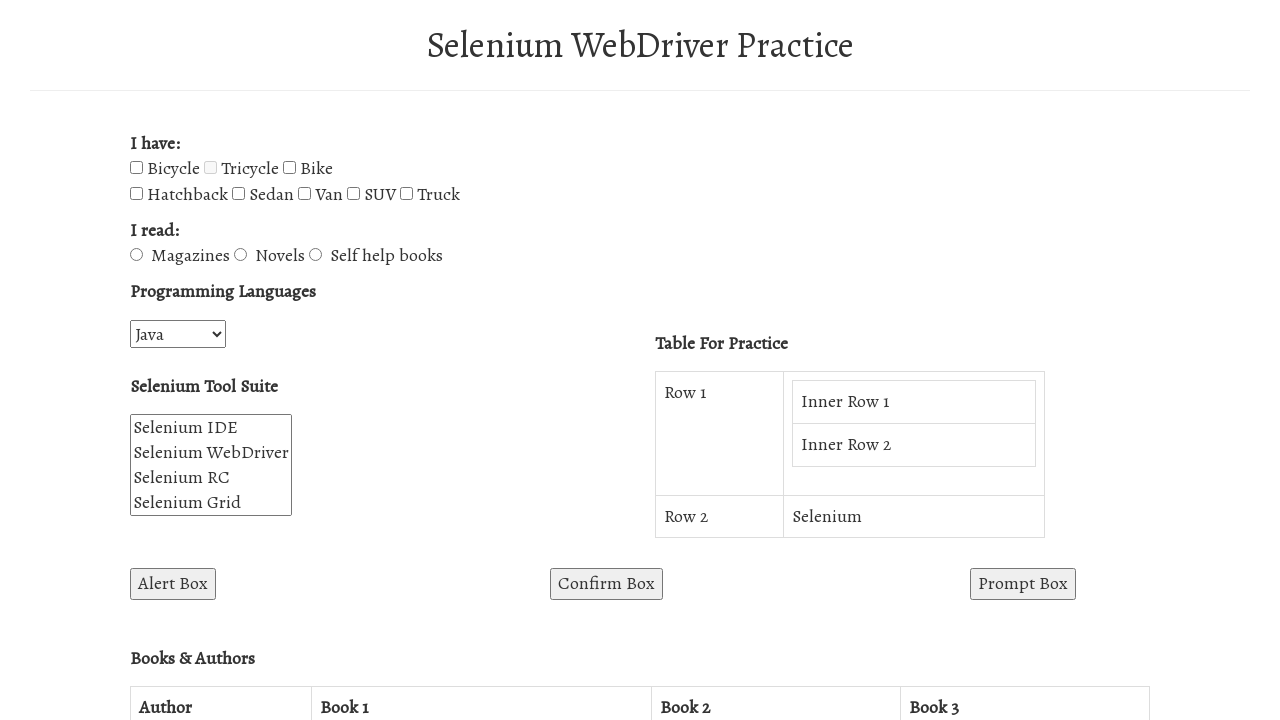

Checked initial status of 'Van' checkbox: False
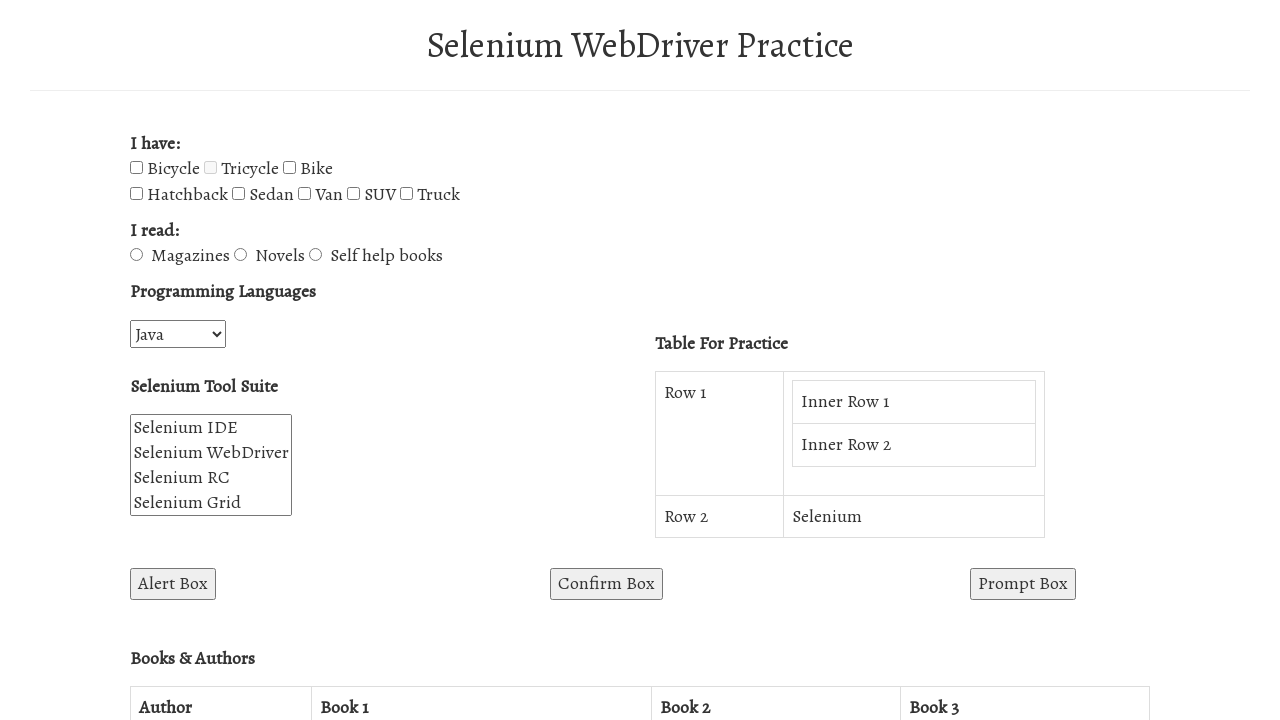

Toggled 'Van' checkbox at (304, 194) on input[type='checkbox'] >> nth=5
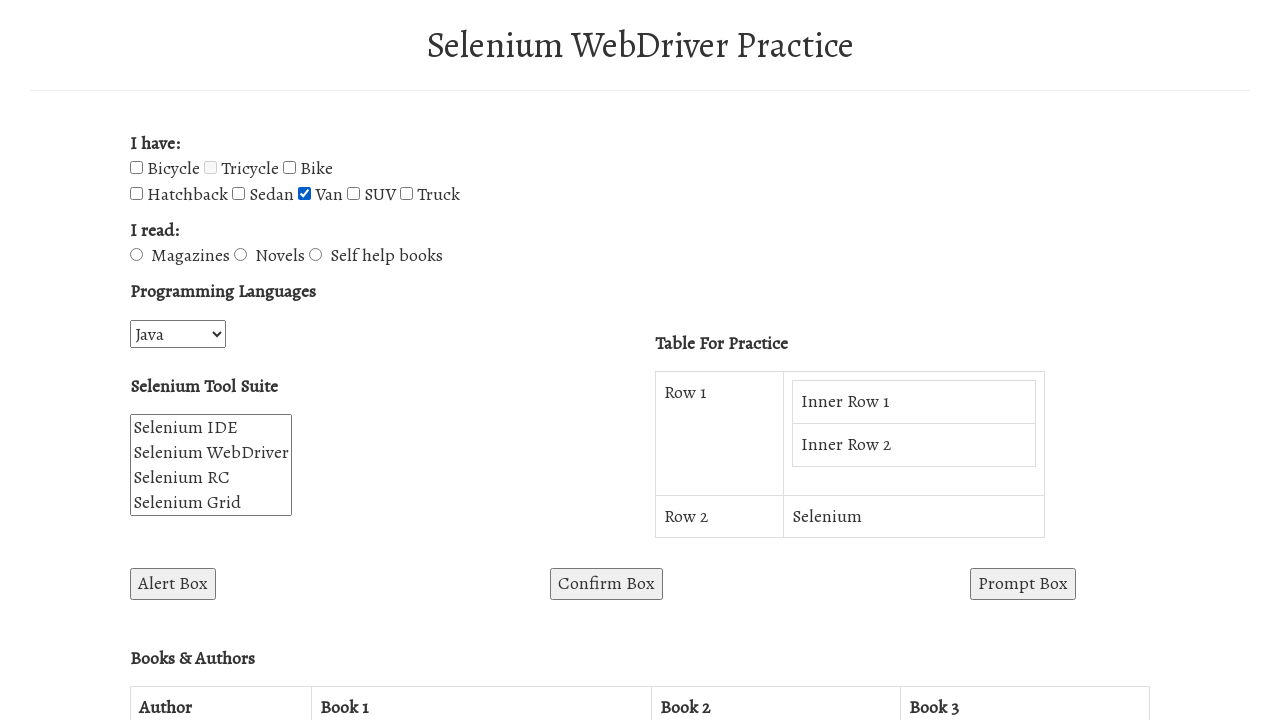

Checked final status of 'Van' checkbox: True
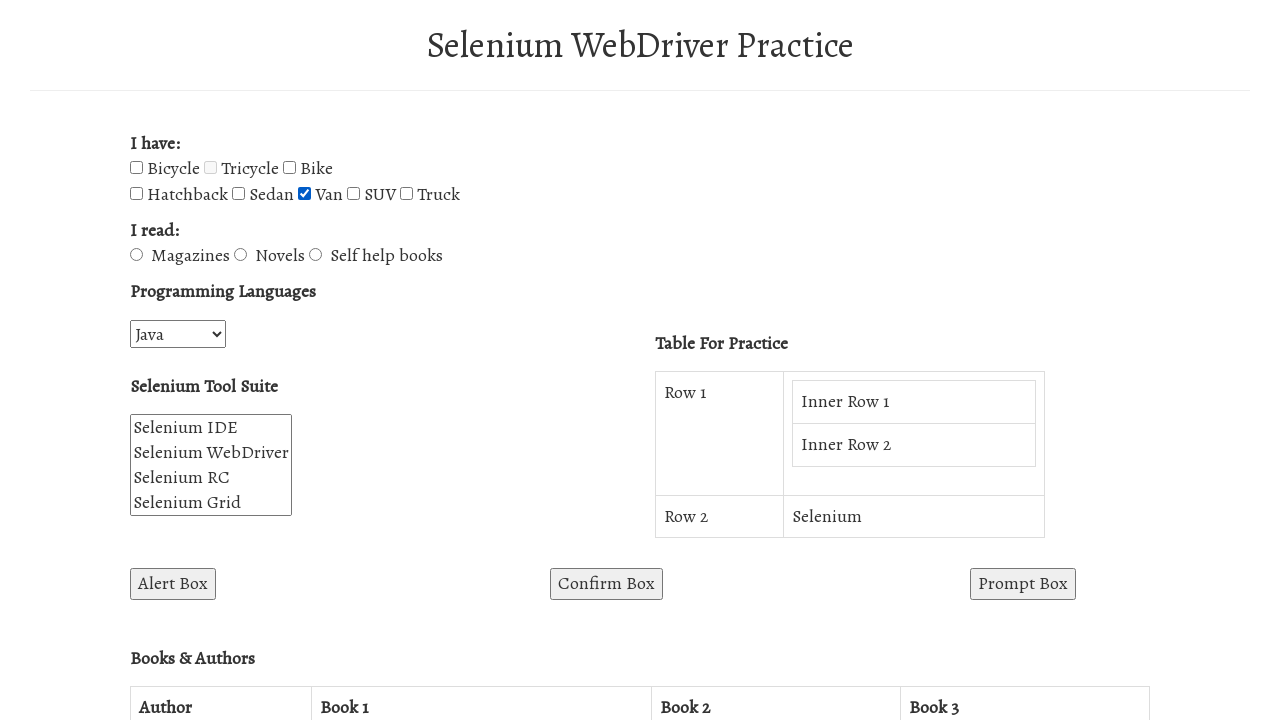

Checked initial status of 'SUV' checkbox: False
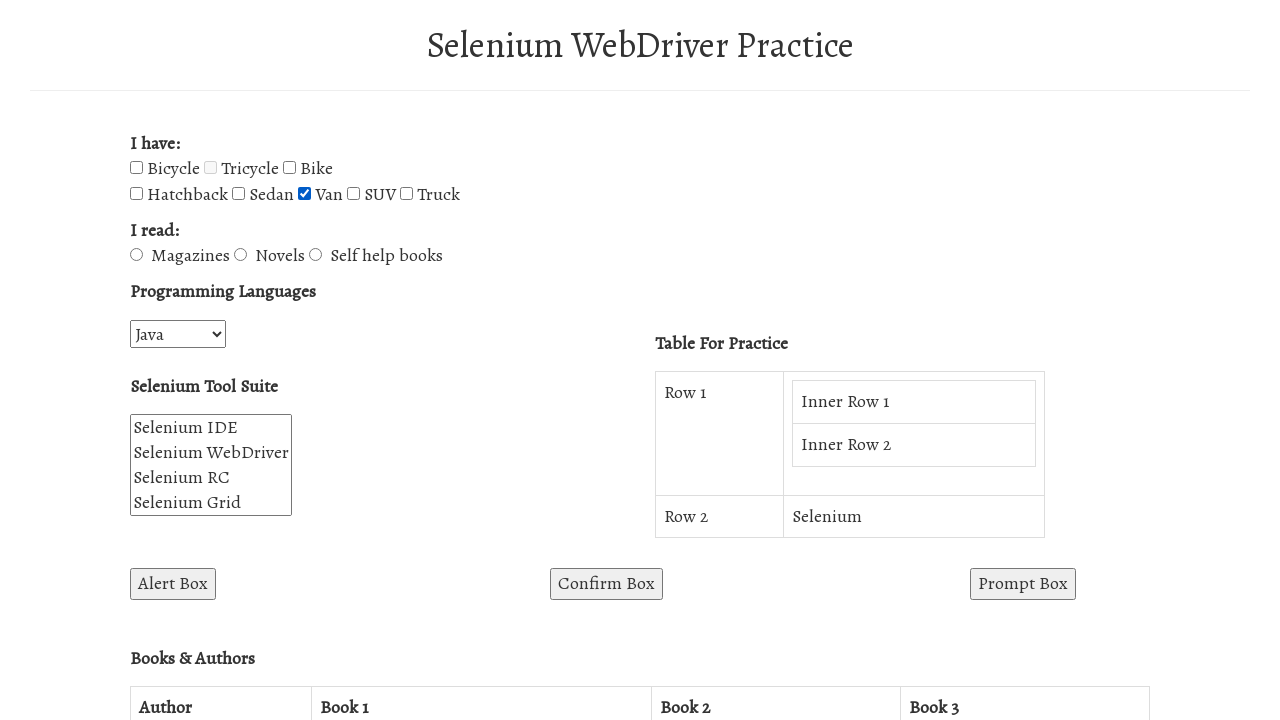

Toggled 'SUV' checkbox at (354, 194) on input[type='checkbox'] >> nth=6
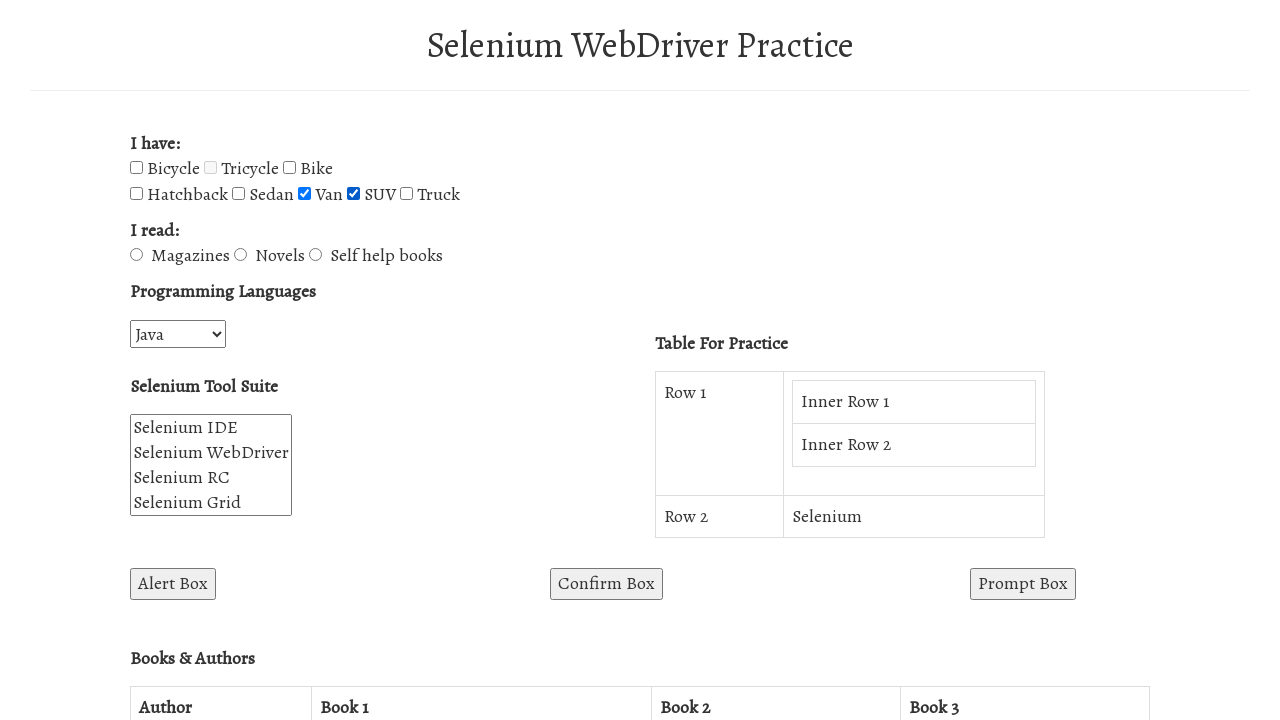

Checked final status of 'SUV' checkbox: True
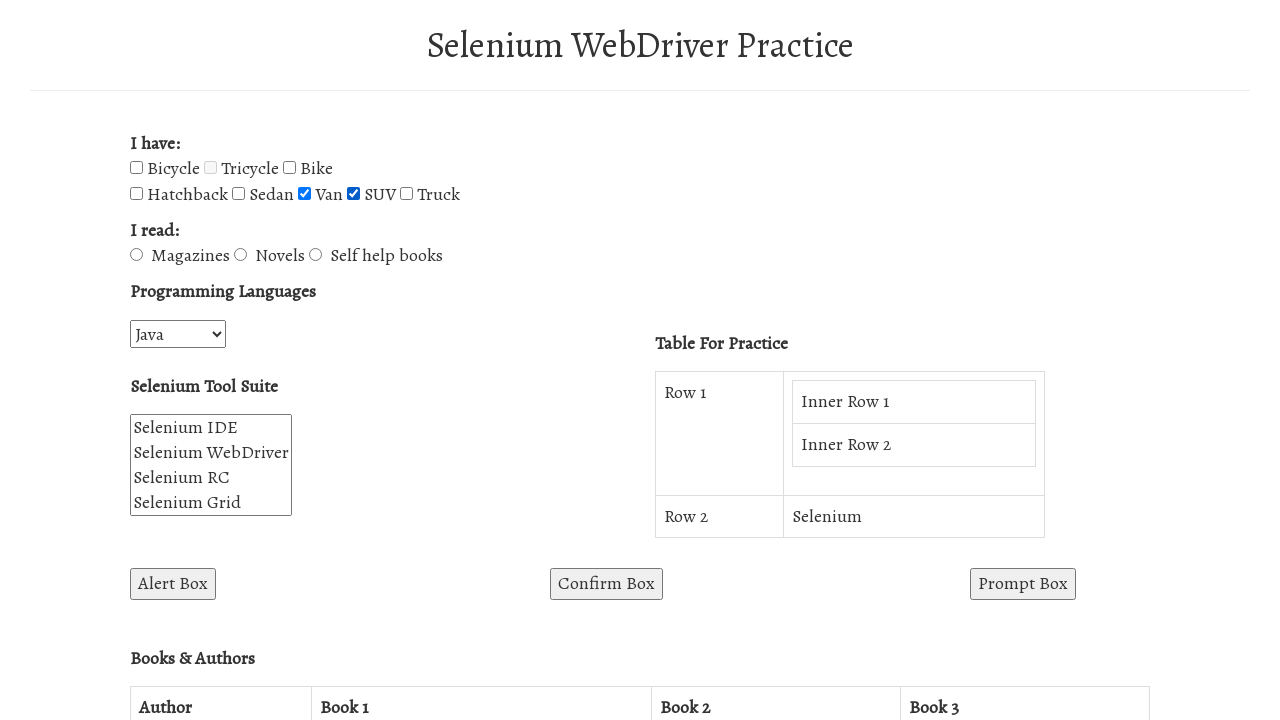

Located 'Sedan' checkbox
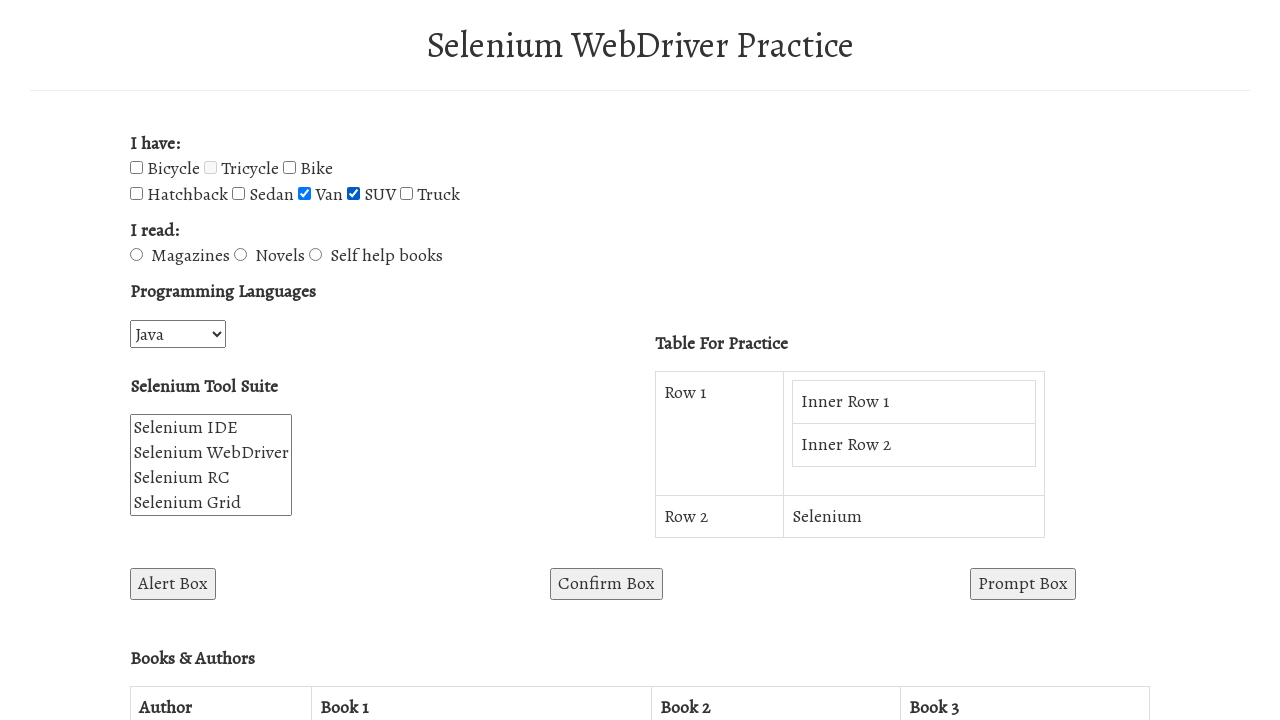

Toggled 'Sedan' checkbox (iteration 1) at (238, 194) on input[name='vehicle5']
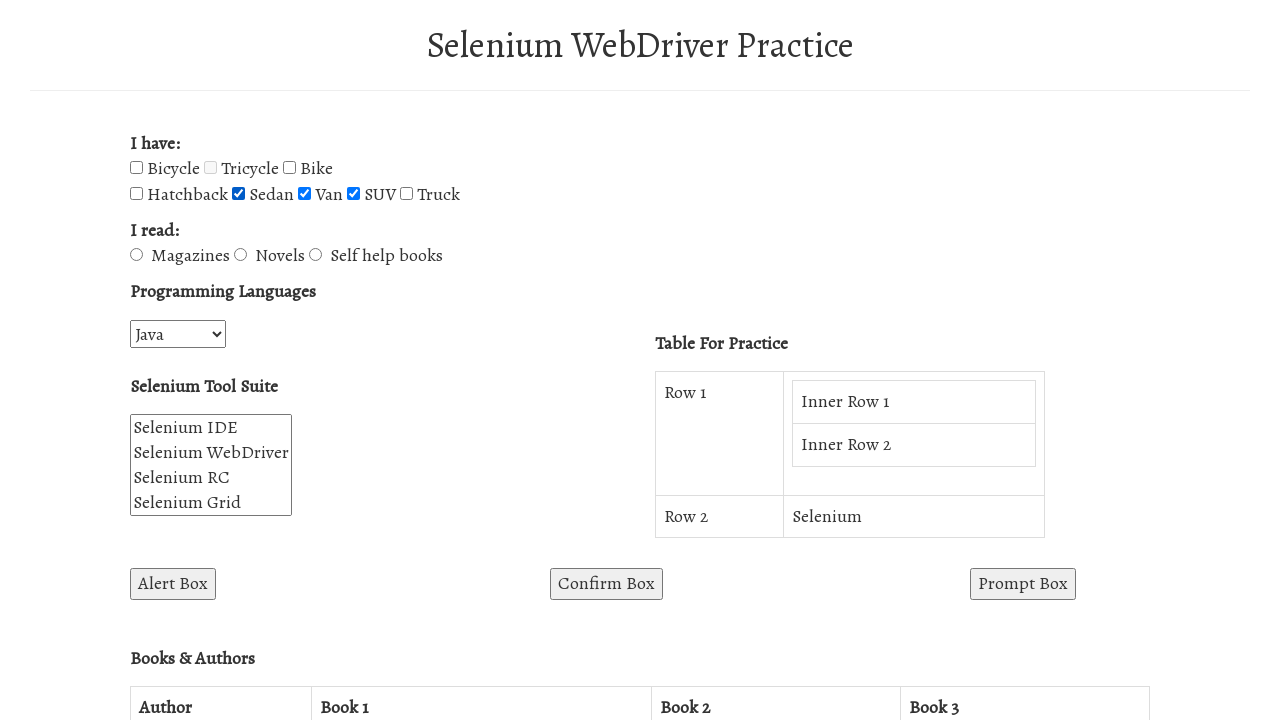

Checked 'Sedan' checkbox selection status: True
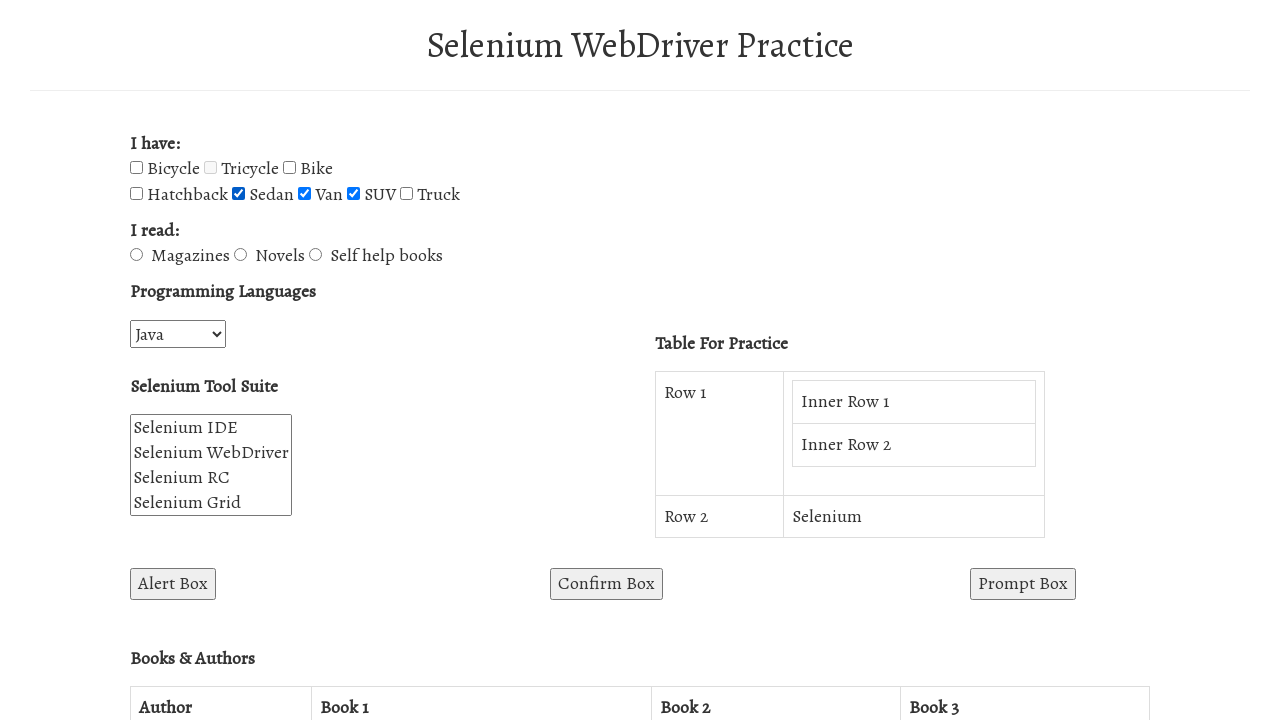

Toggled 'Sedan' checkbox (iteration 2) at (238, 194) on input[name='vehicle5']
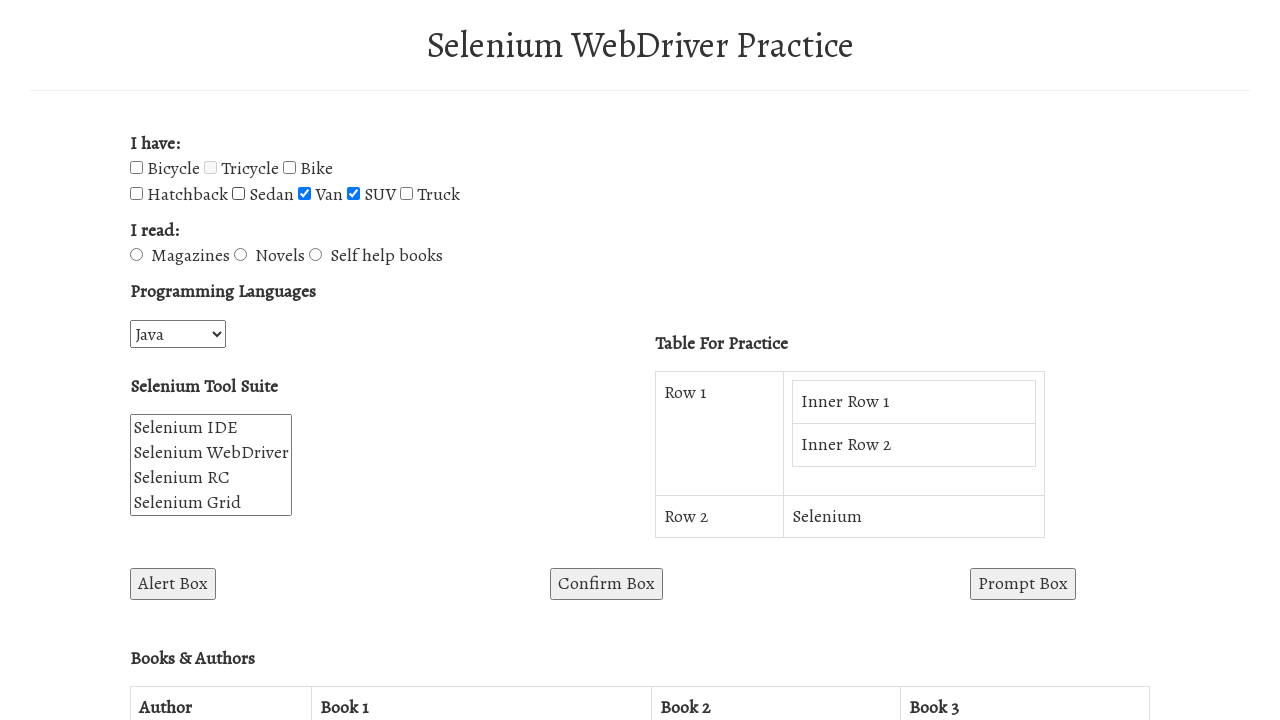

Checked 'Sedan' checkbox selection status: False
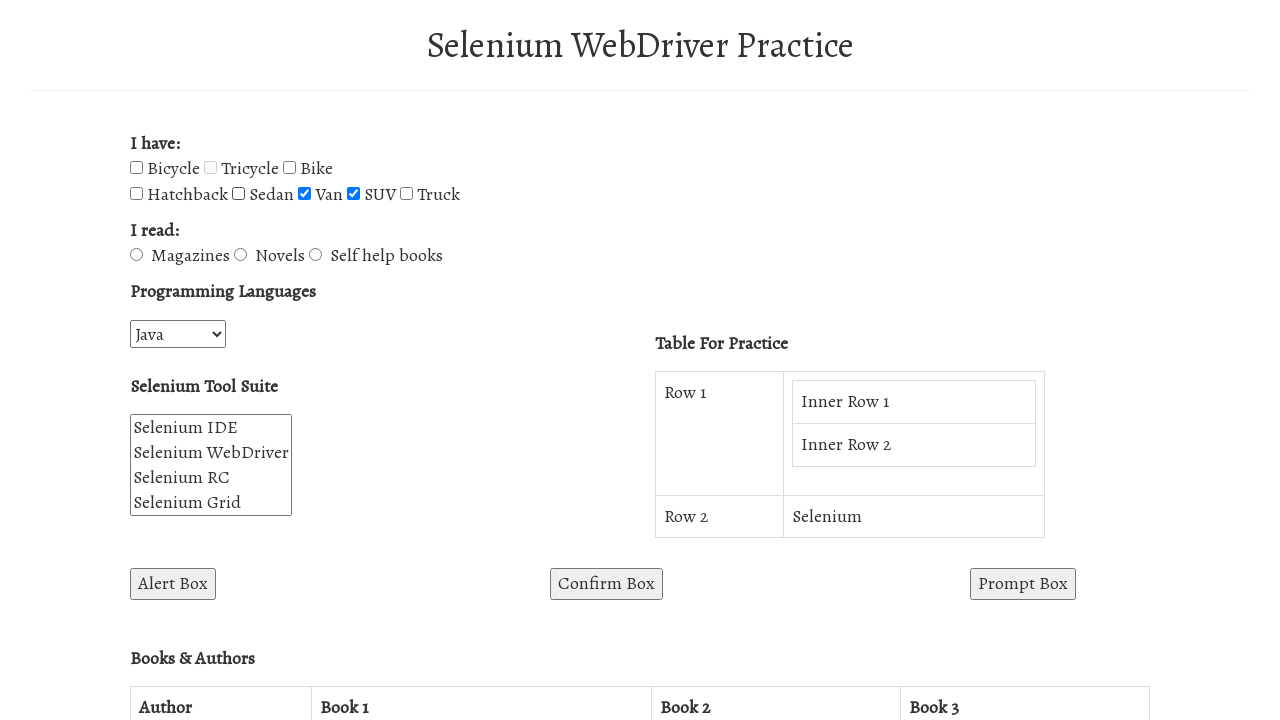

Located 'Magazines' radio button
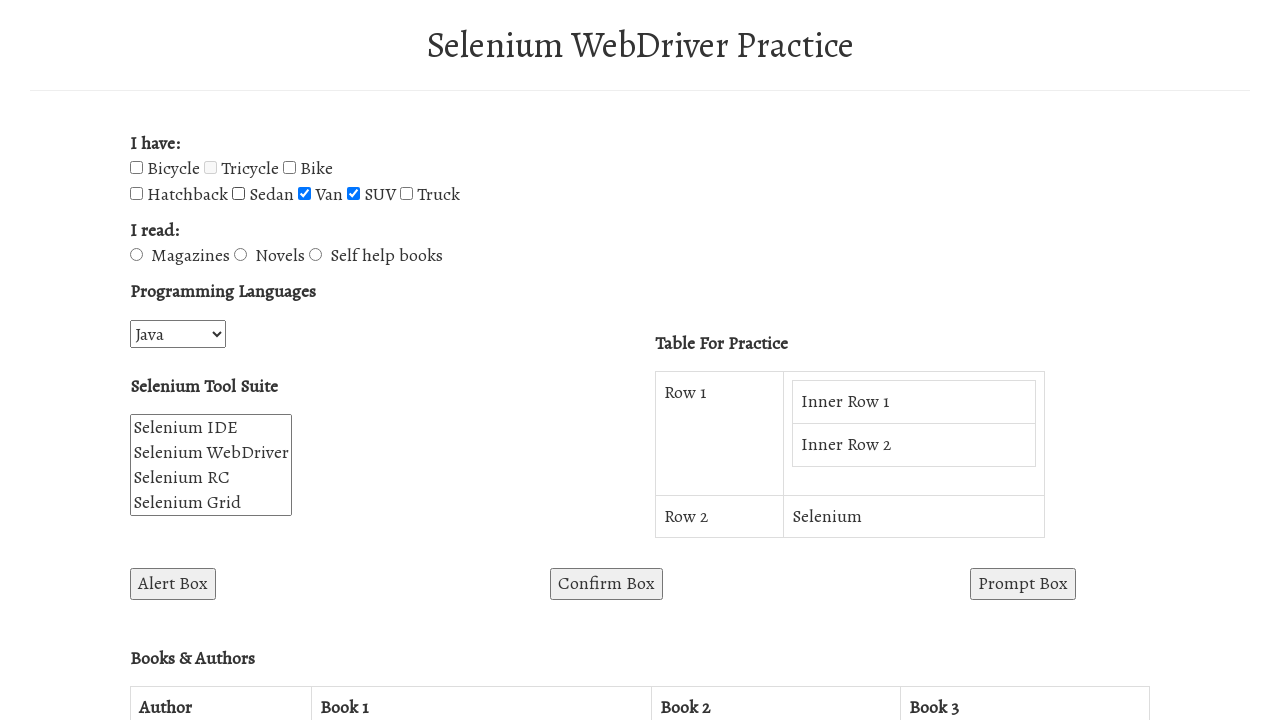

'Magazines' radio button was not selected, clicked to select it at (136, 255) on input[value='Magazines']
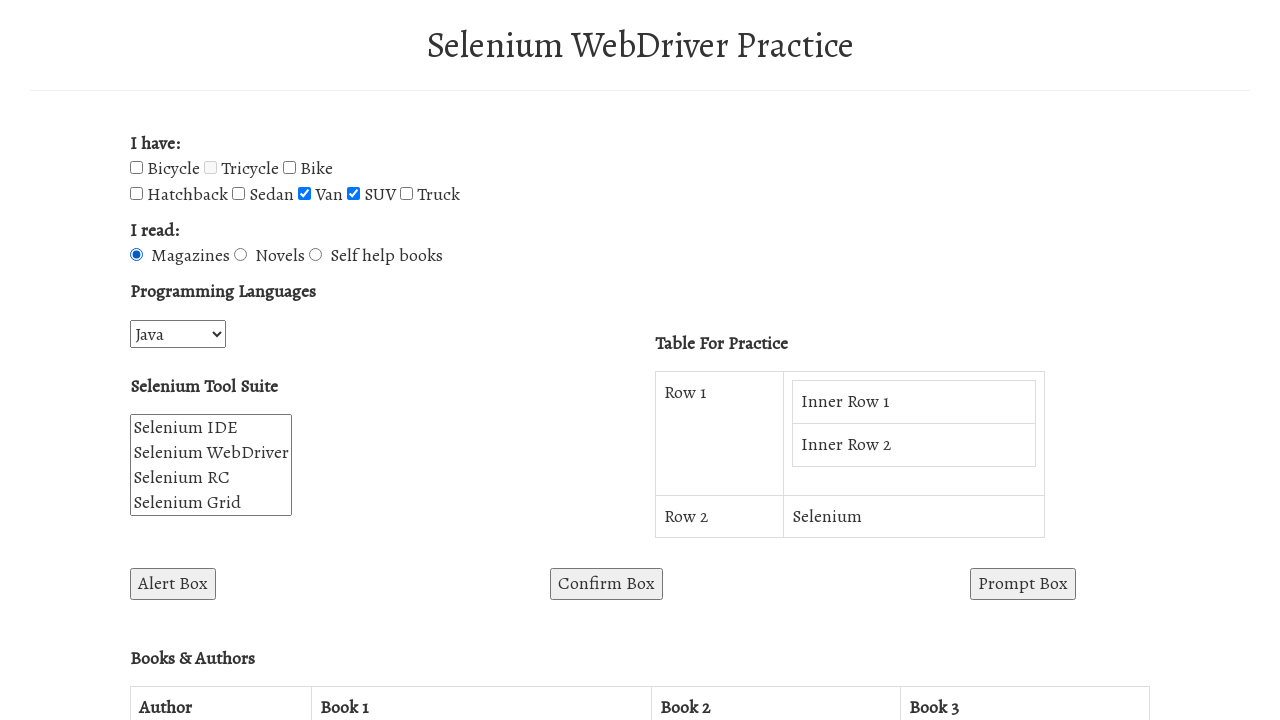

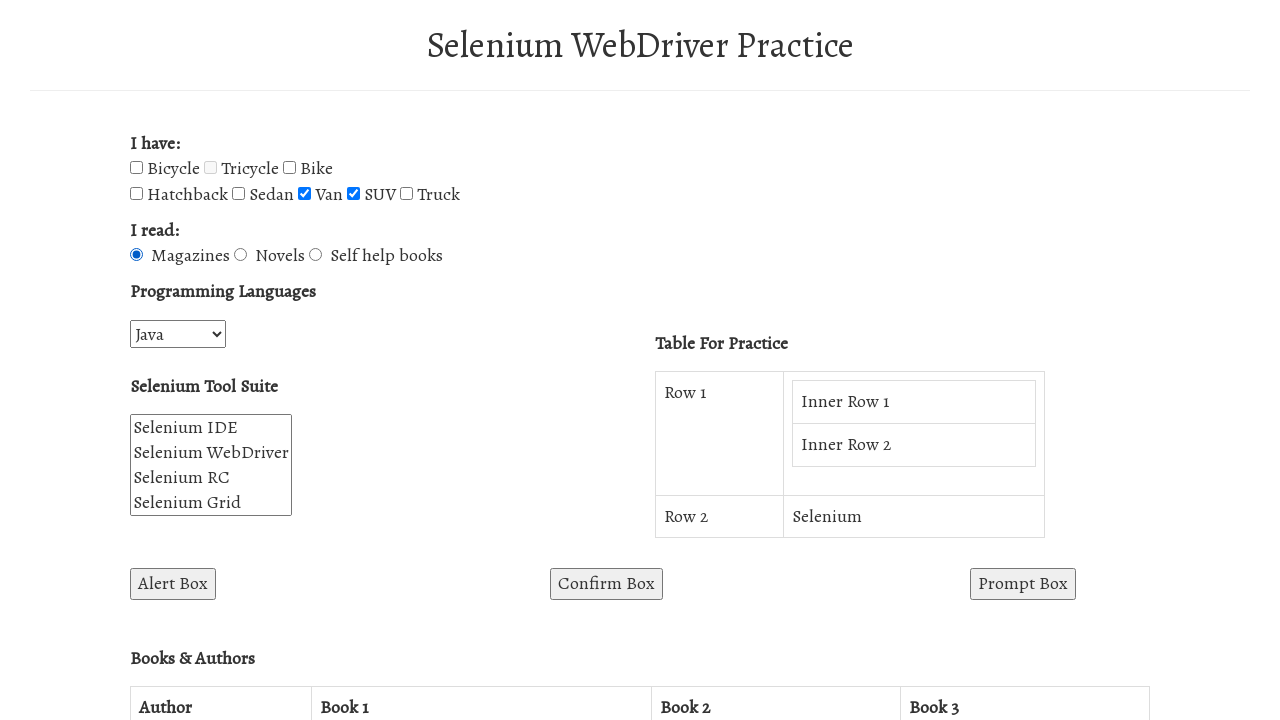